Tests descending order sorting of a data table with attributes by clicking the dues column header twice

Starting URL: http://the-internet.herokuapp.com/tables

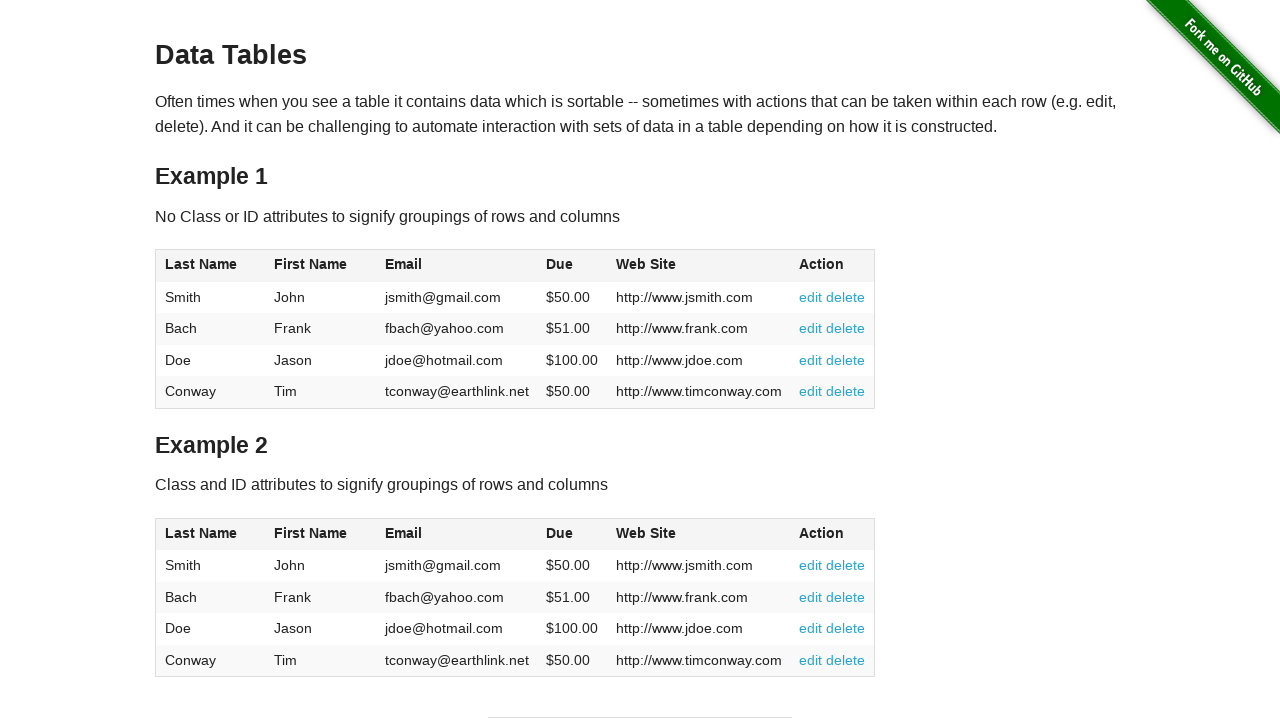

Clicked dues column header for first sort at (560, 533) on #table2 thead .dues
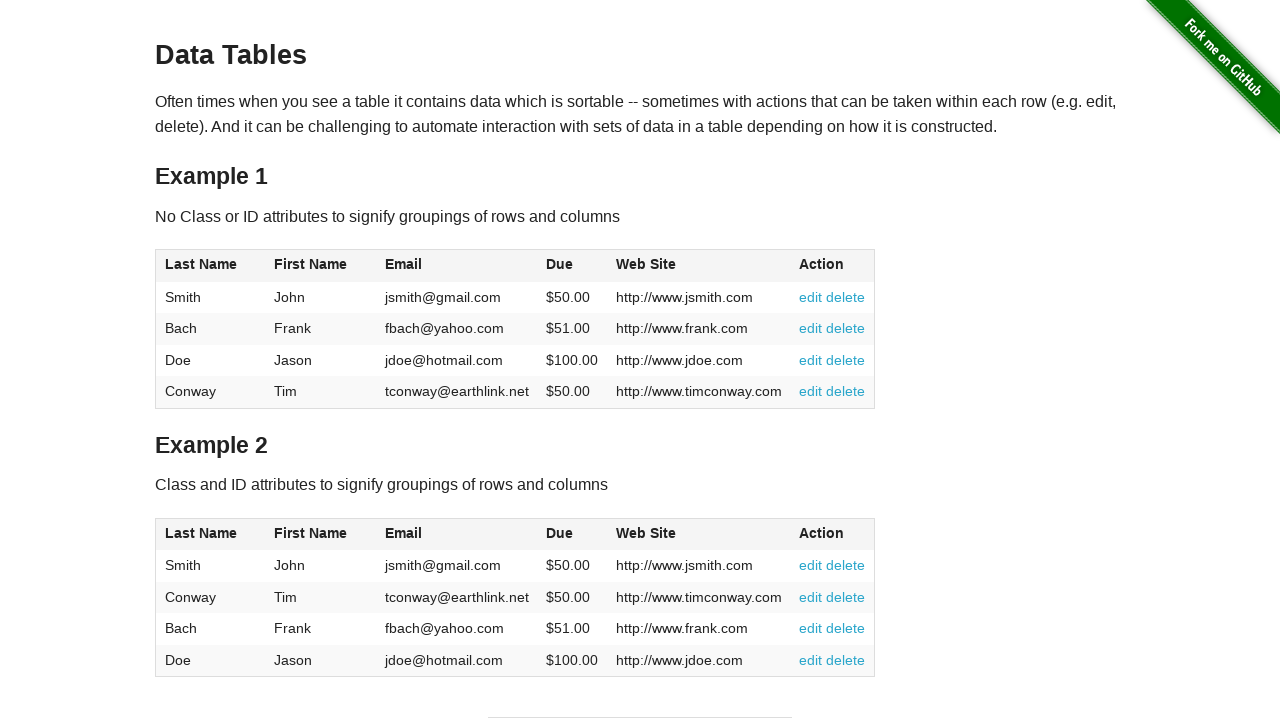

Clicked dues column header again to sort in descending order at (560, 533) on #table2 thead .dues
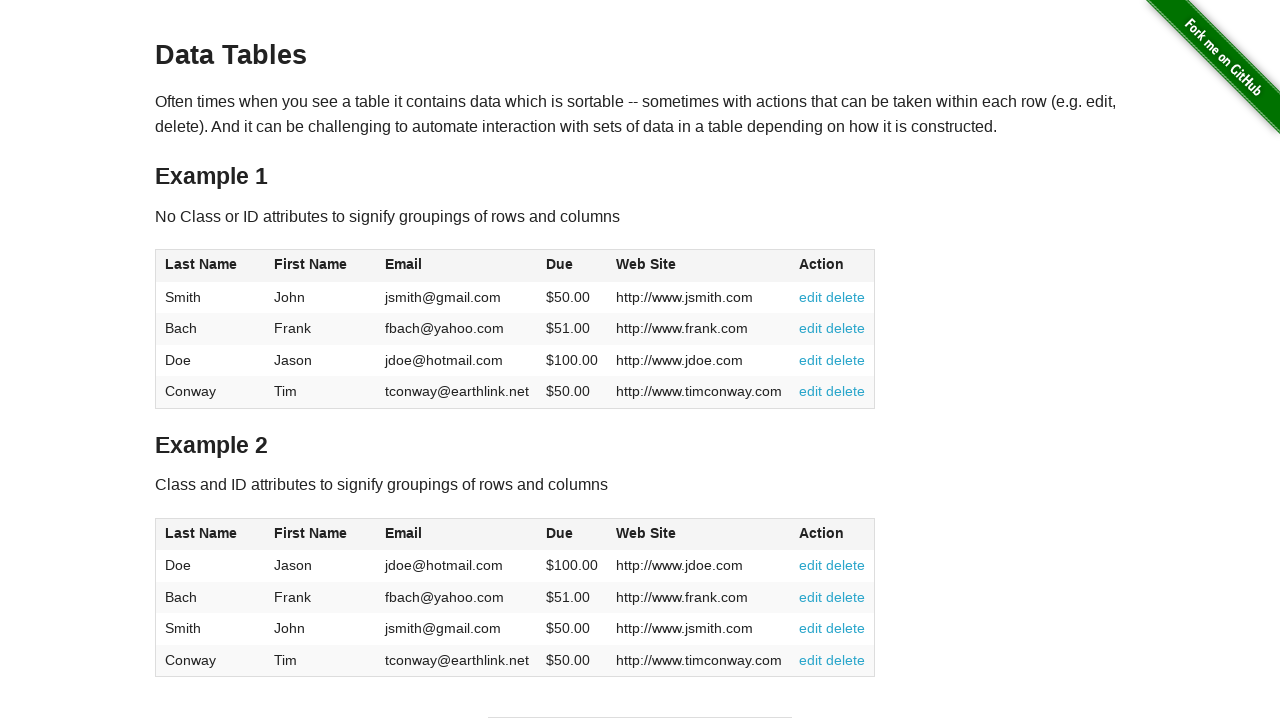

Verified data table loaded with dues column
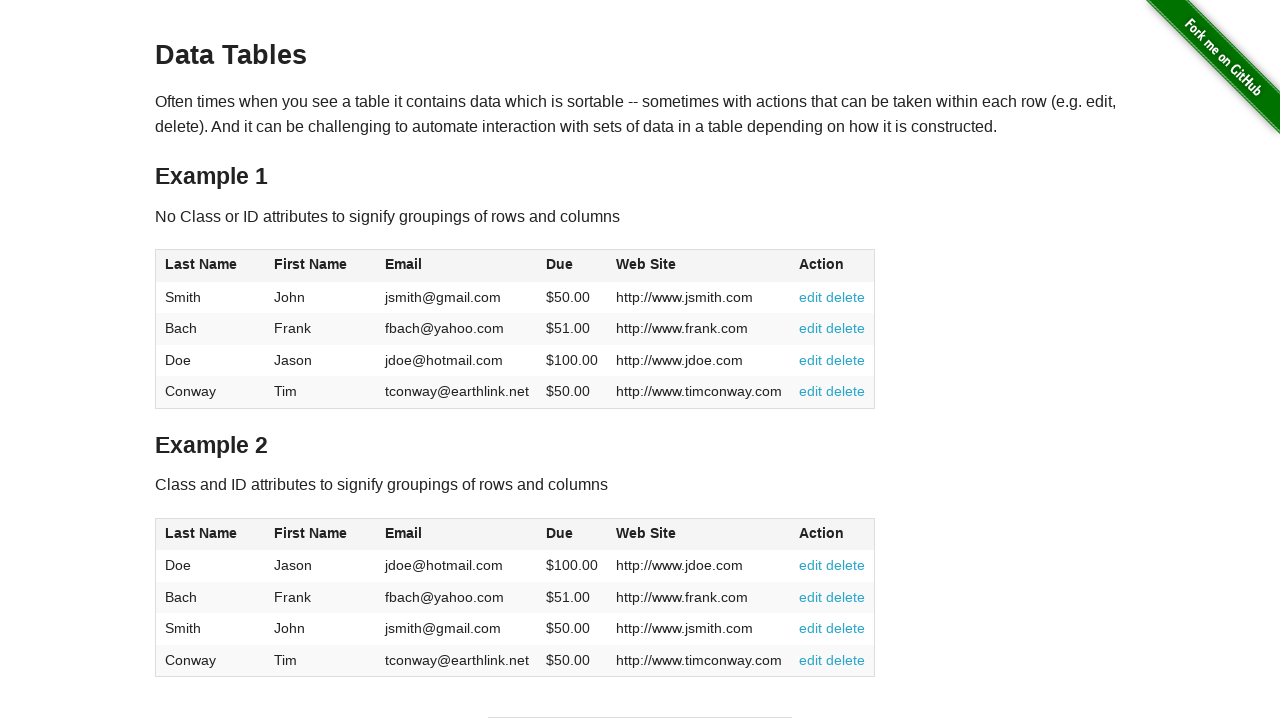

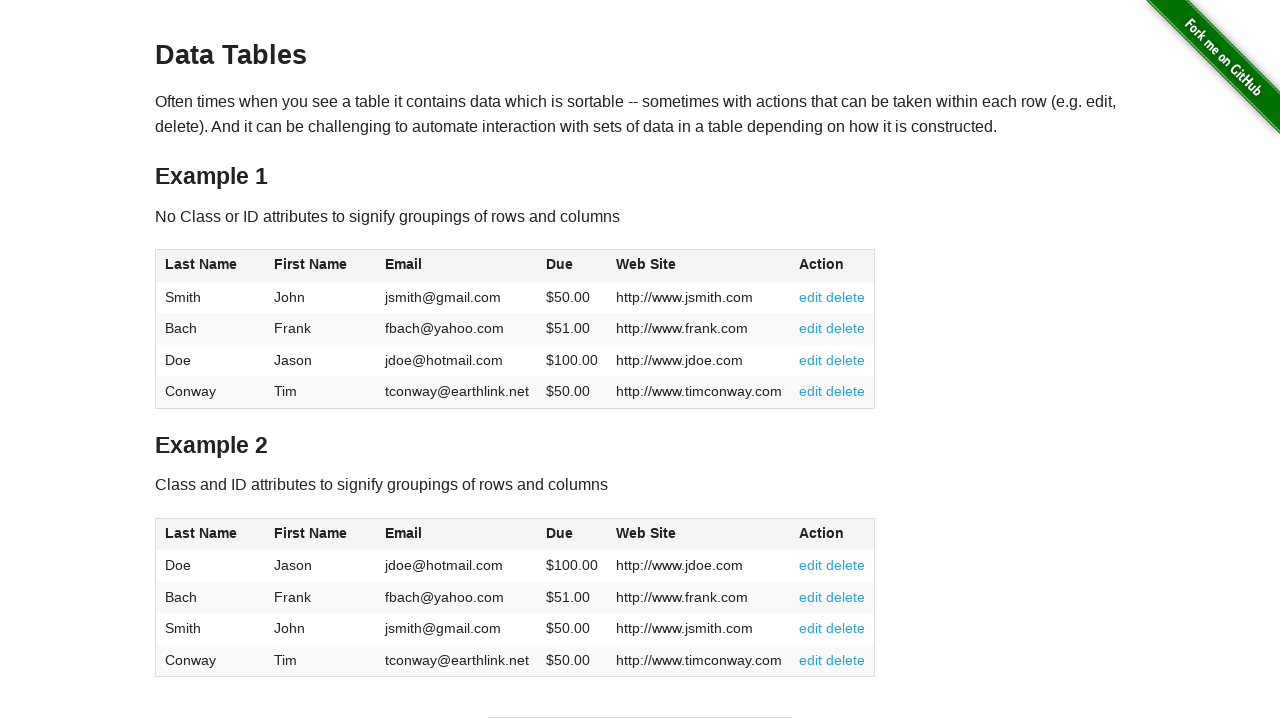